Tests the Arquillian blog page by navigating to the site, clicking the Blog tab, waiting for the blog page to load, and verifying that blog posts are listed and contain release information.

Starting URL: http://arquillian.org/

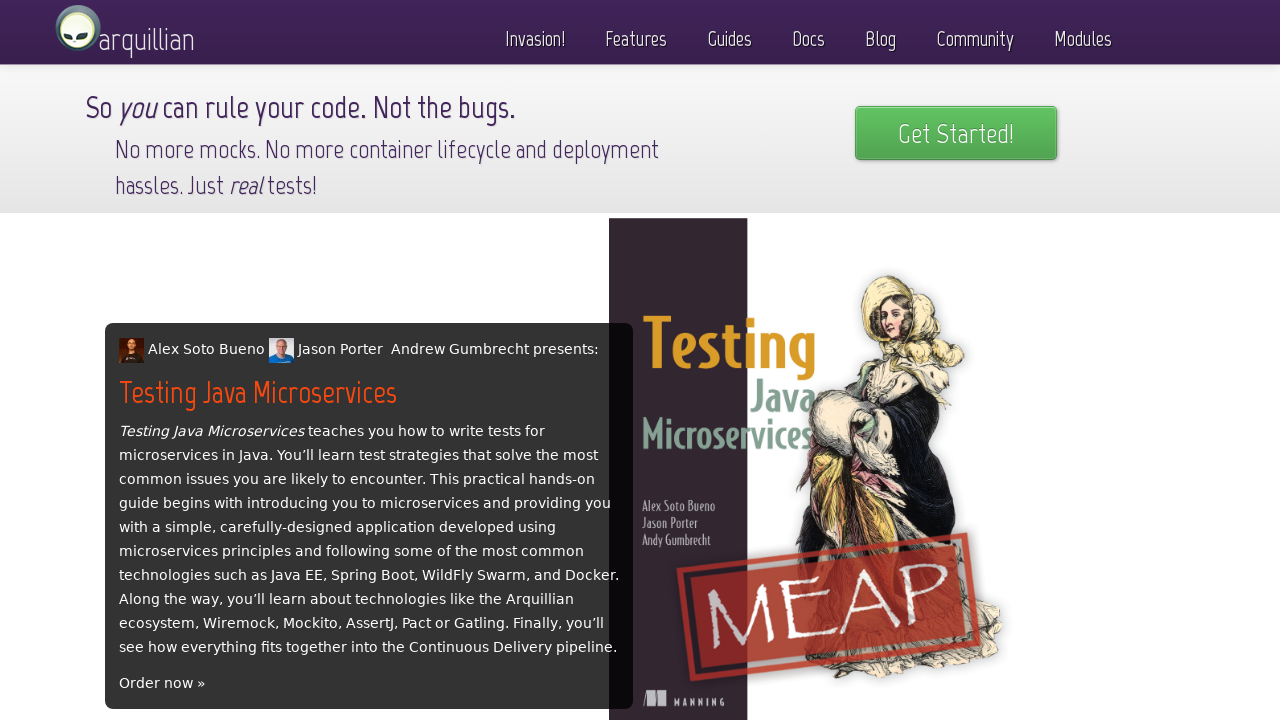

Clicked on Blog tab at (880, 34) on a:text('Blog')
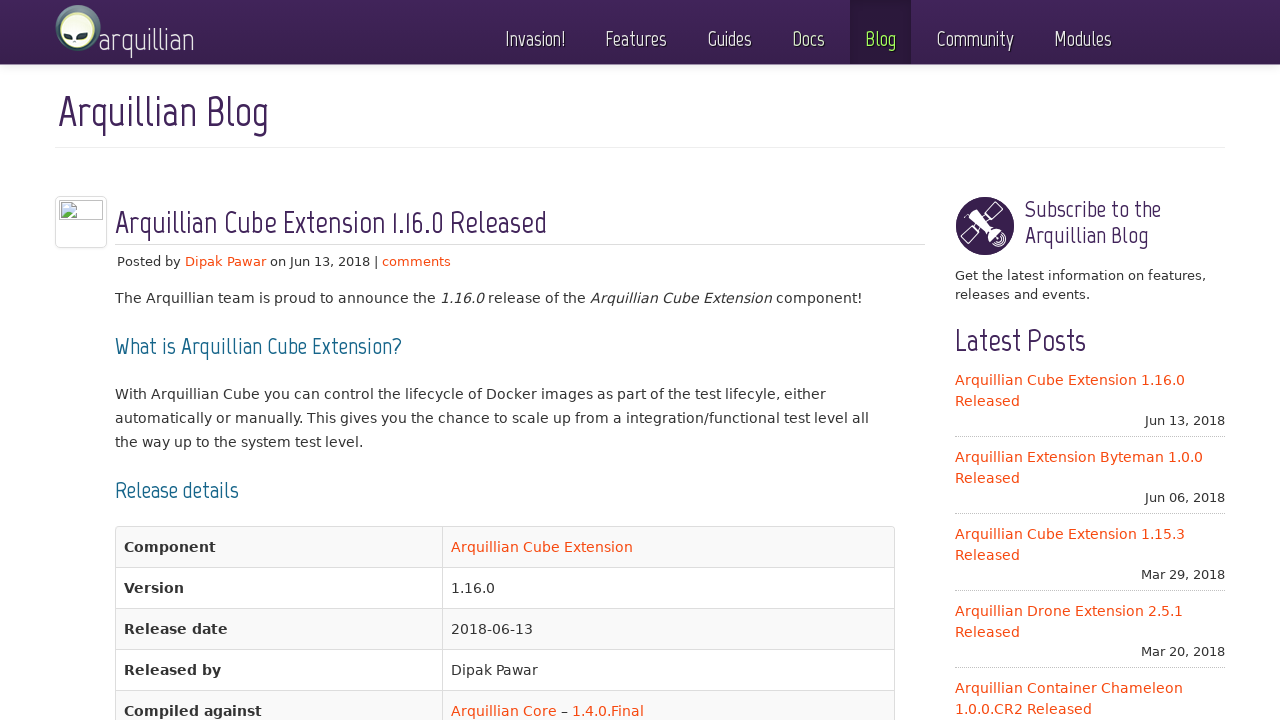

Blog page loaded and 'Arquillian Blog' link is present
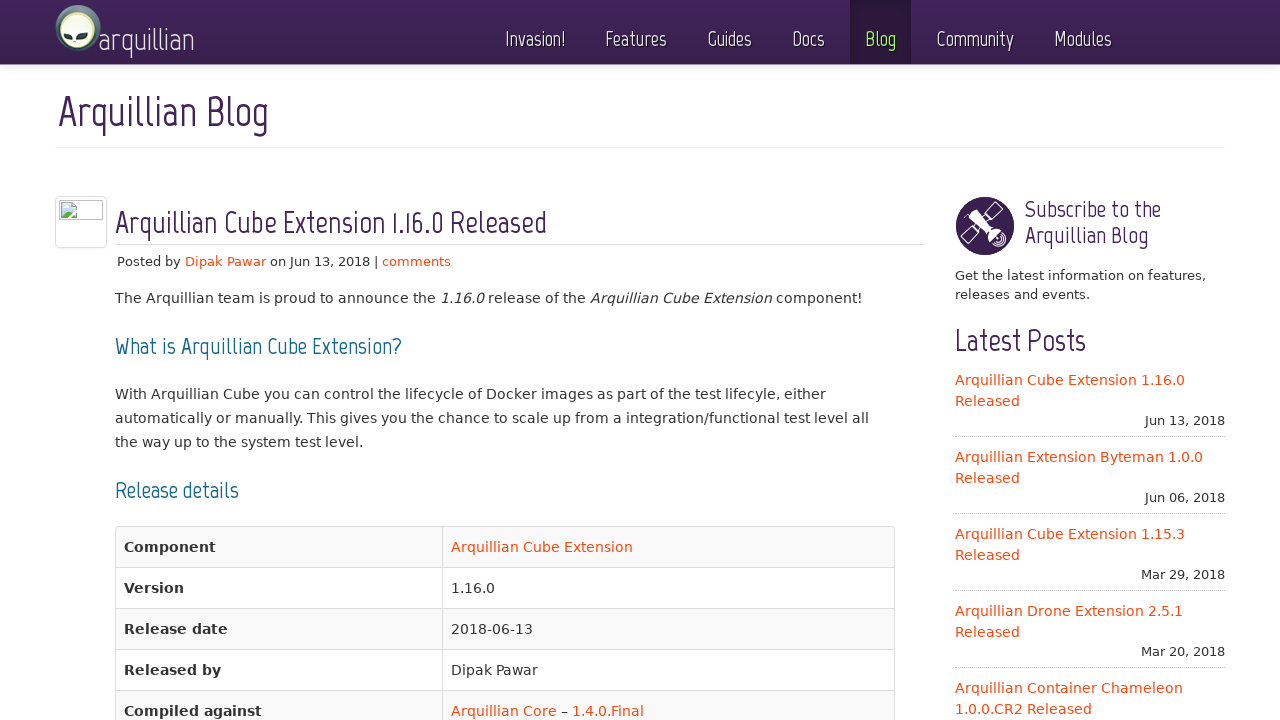

Blog posts element loaded
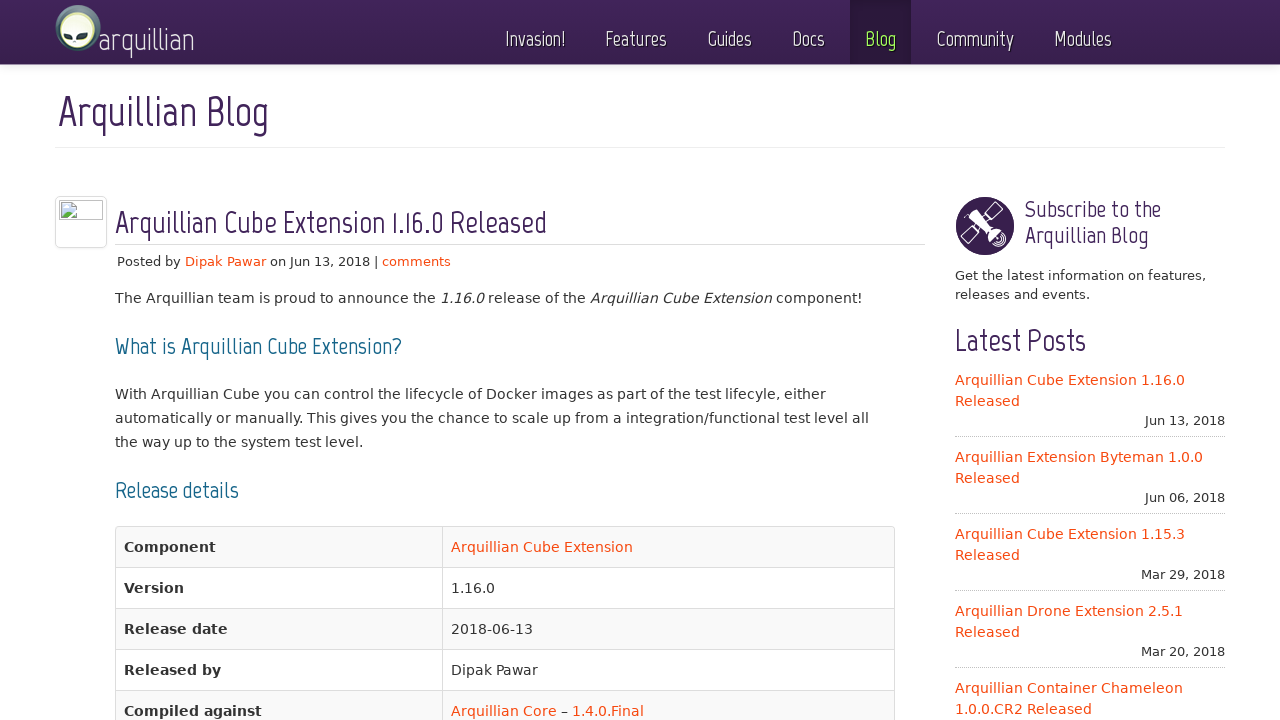

Verified blog posts are listed: found 5 blog posts
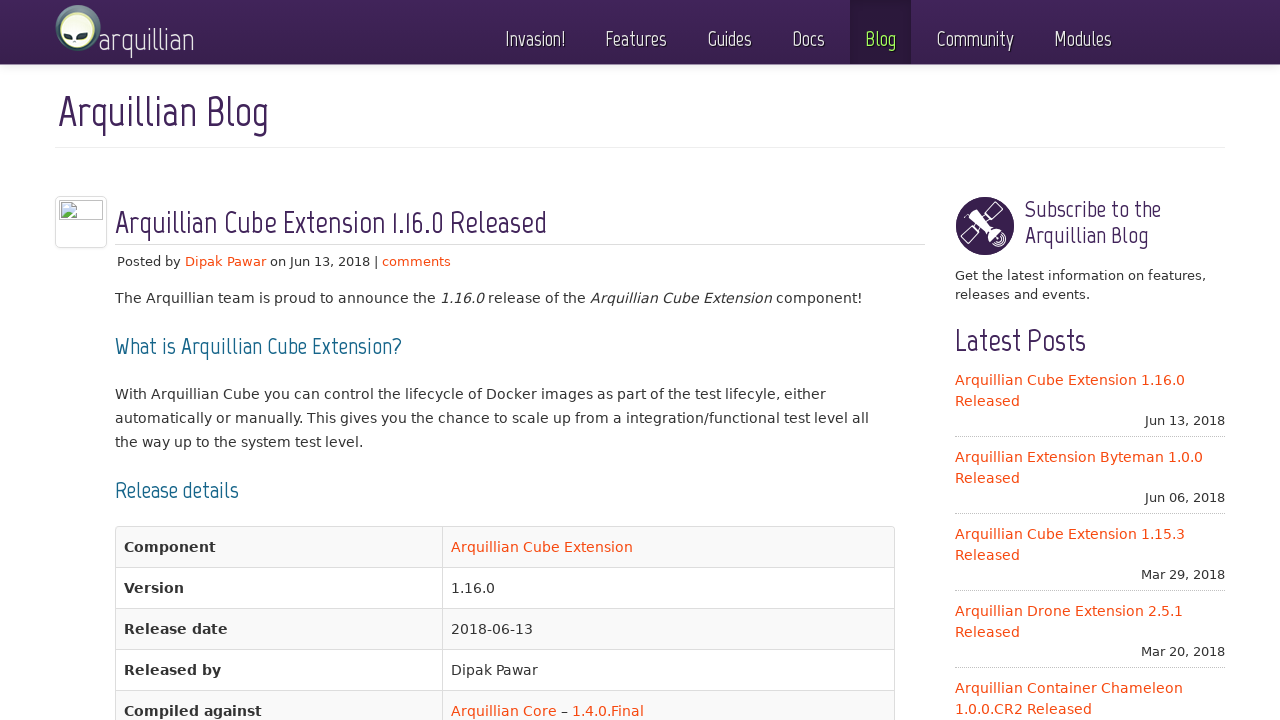

Verified blog post 1 contains 'Released' text
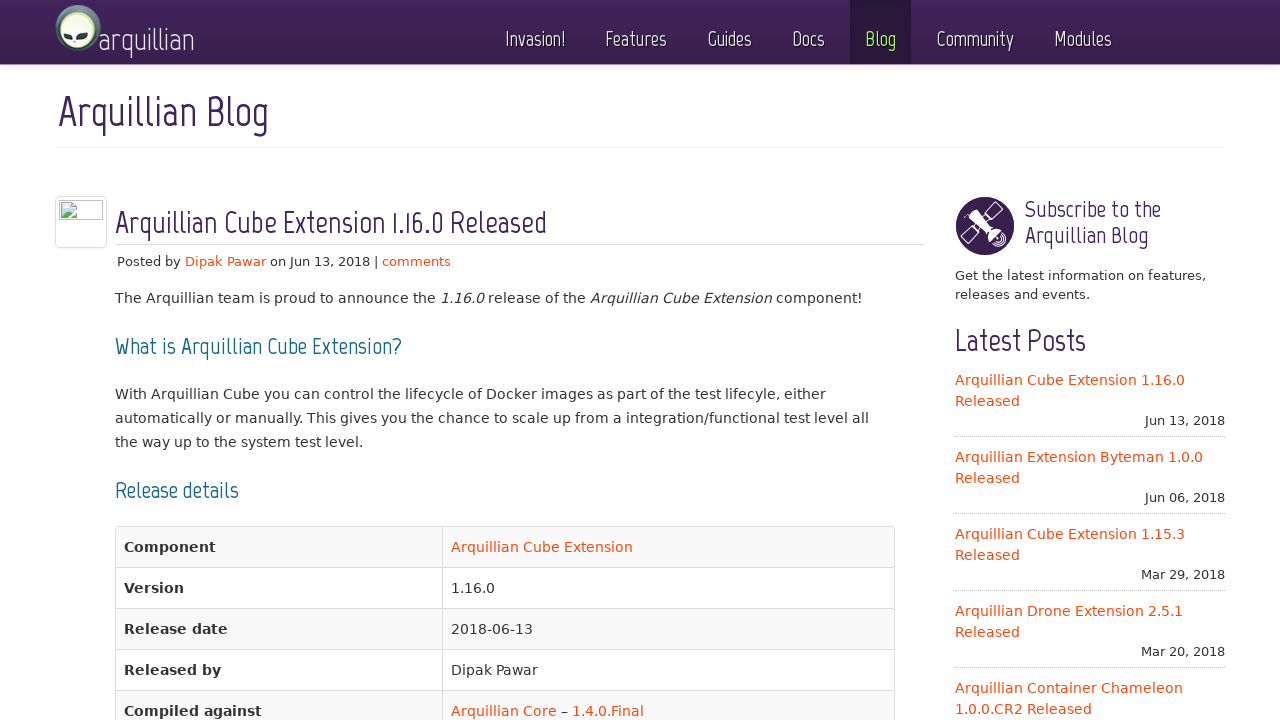

Verified blog post 2 contains 'Released' text
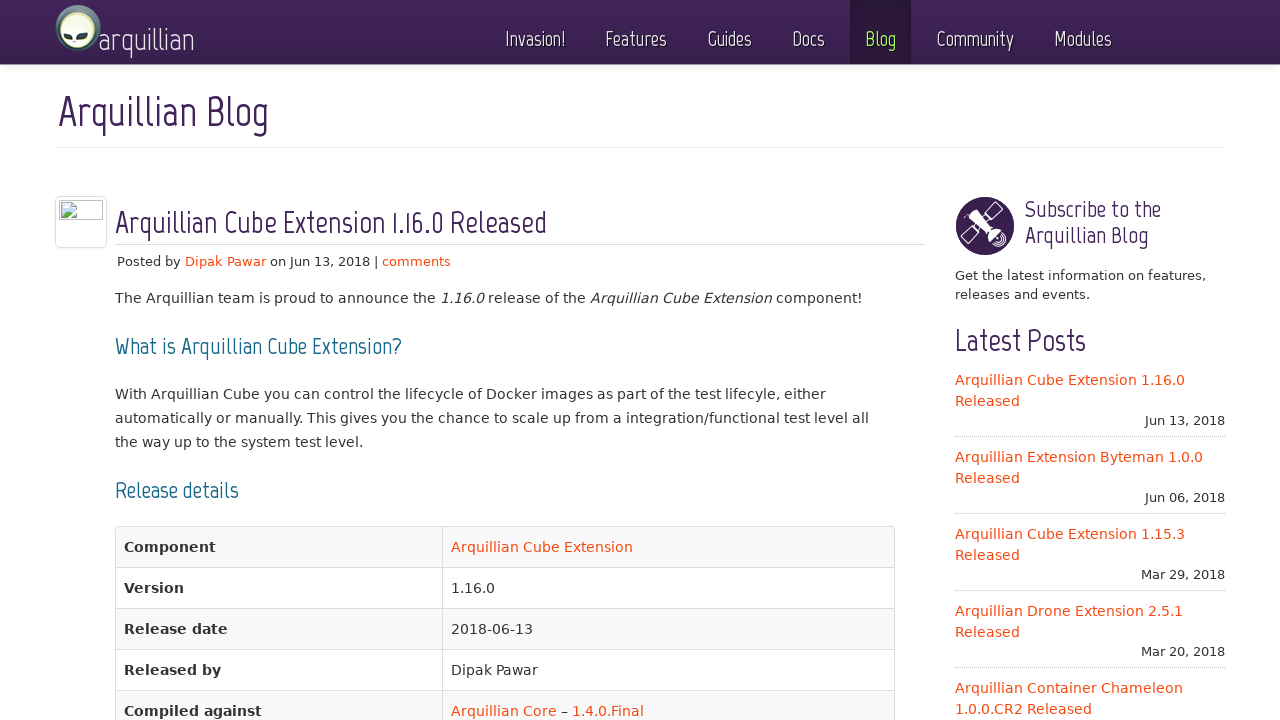

Verified blog post 3 contains 'Released' text
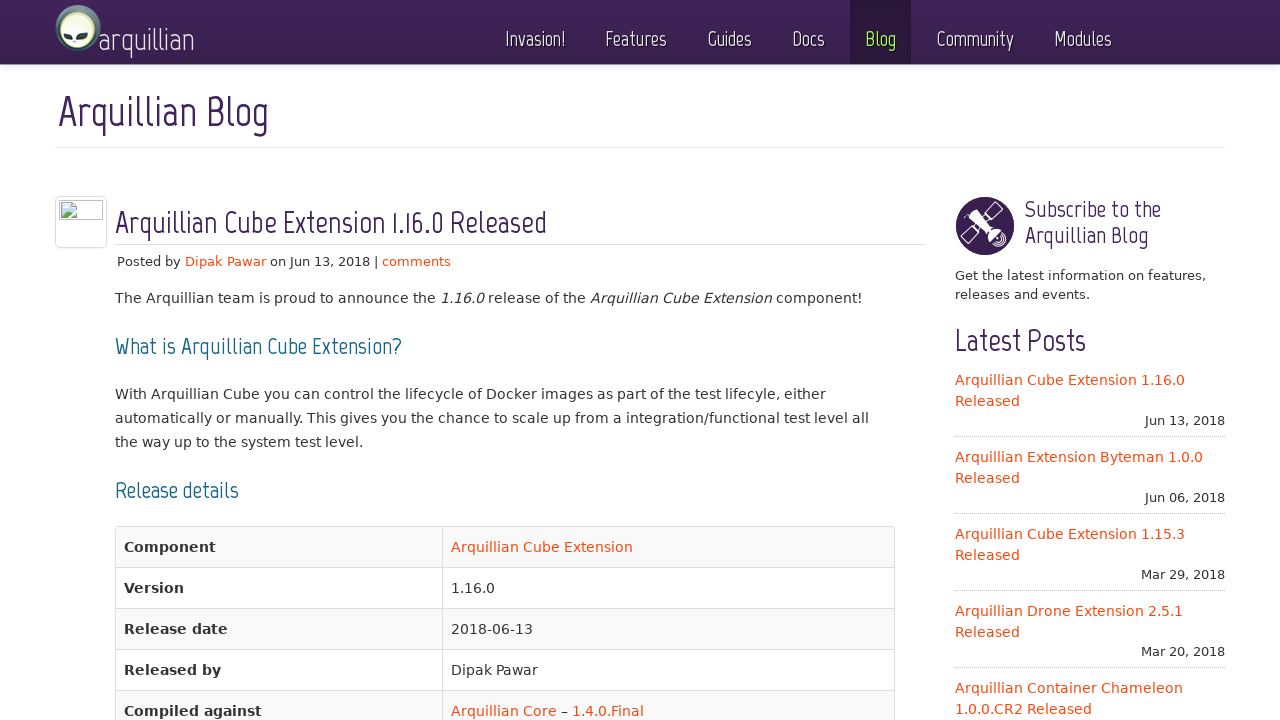

Verified blog post 4 contains 'Released' text
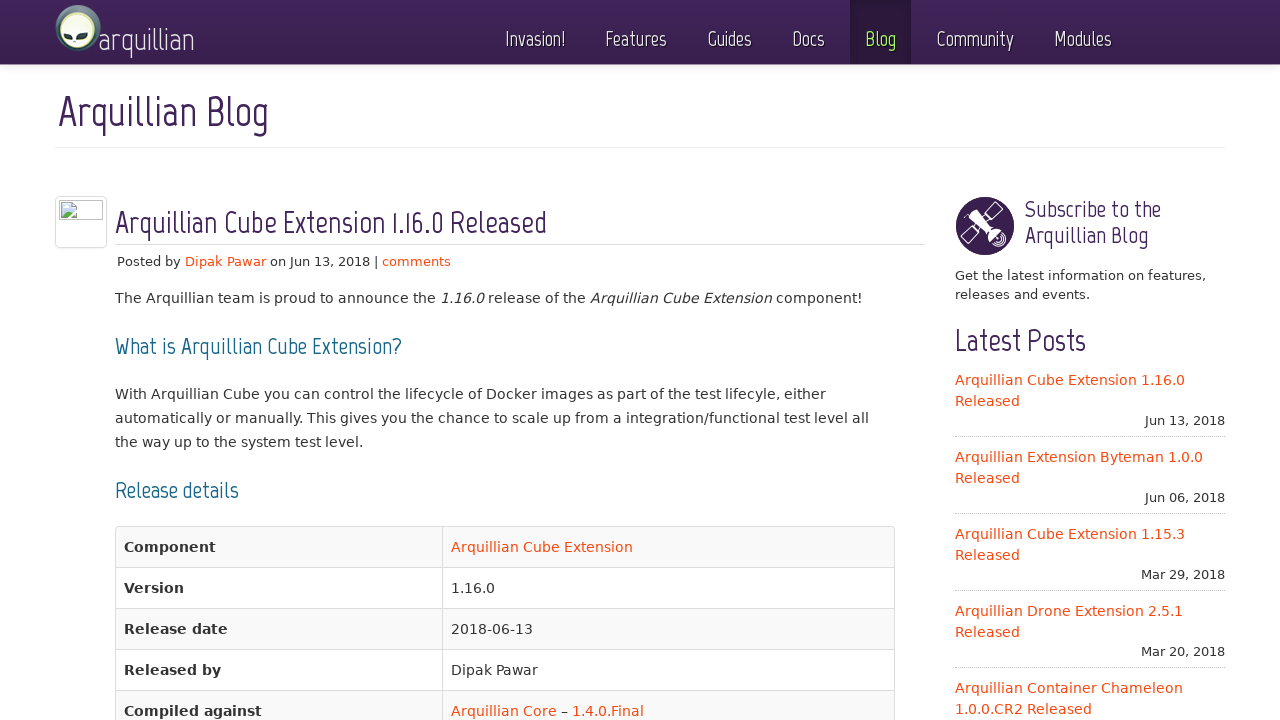

Verified blog post 5 contains 'Released' text
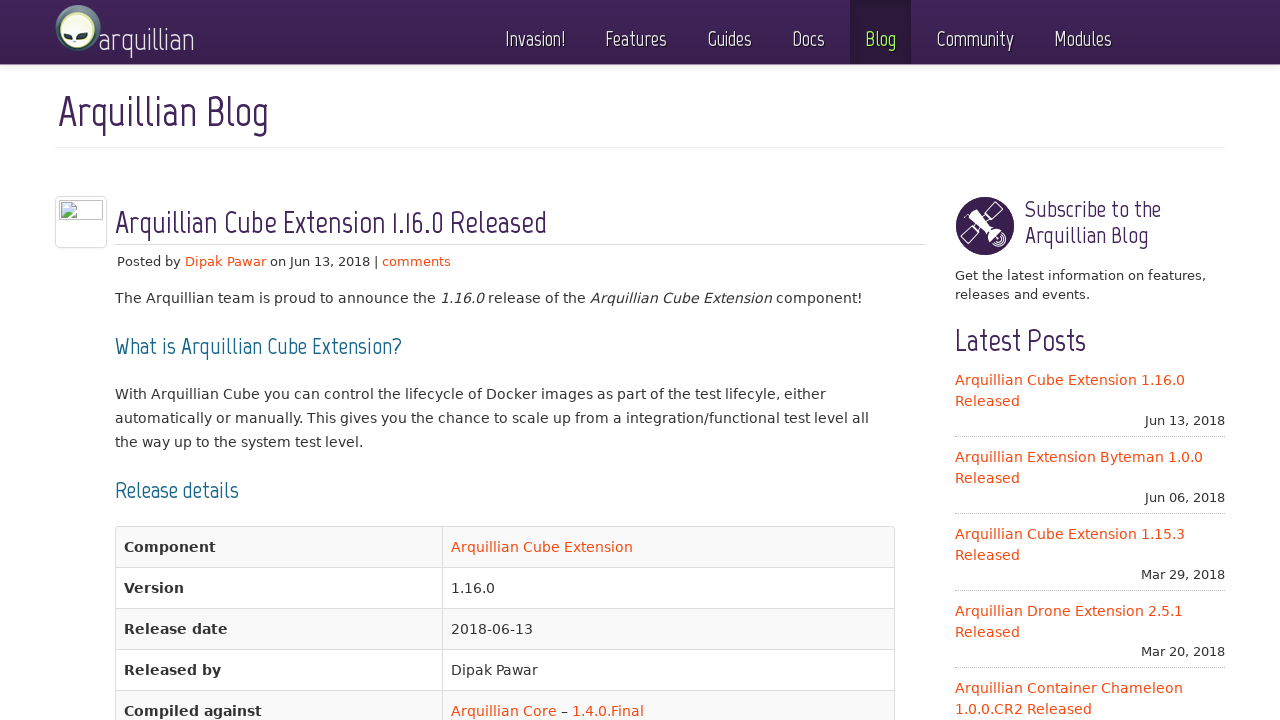

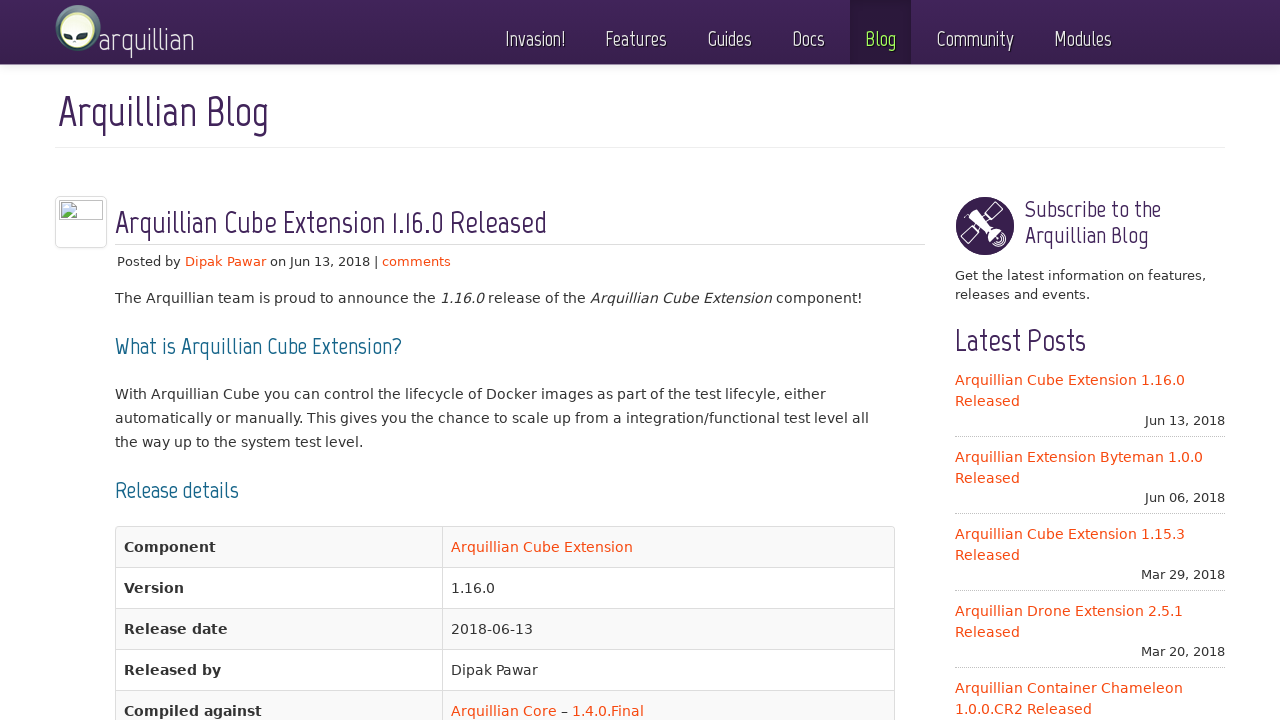